Tests that the Rahul Shetty Academy Practice Page loads correctly by verifying the page title and URL match expected values.

Starting URL: https://rahulshettyacademy.com/AutomationPractice/

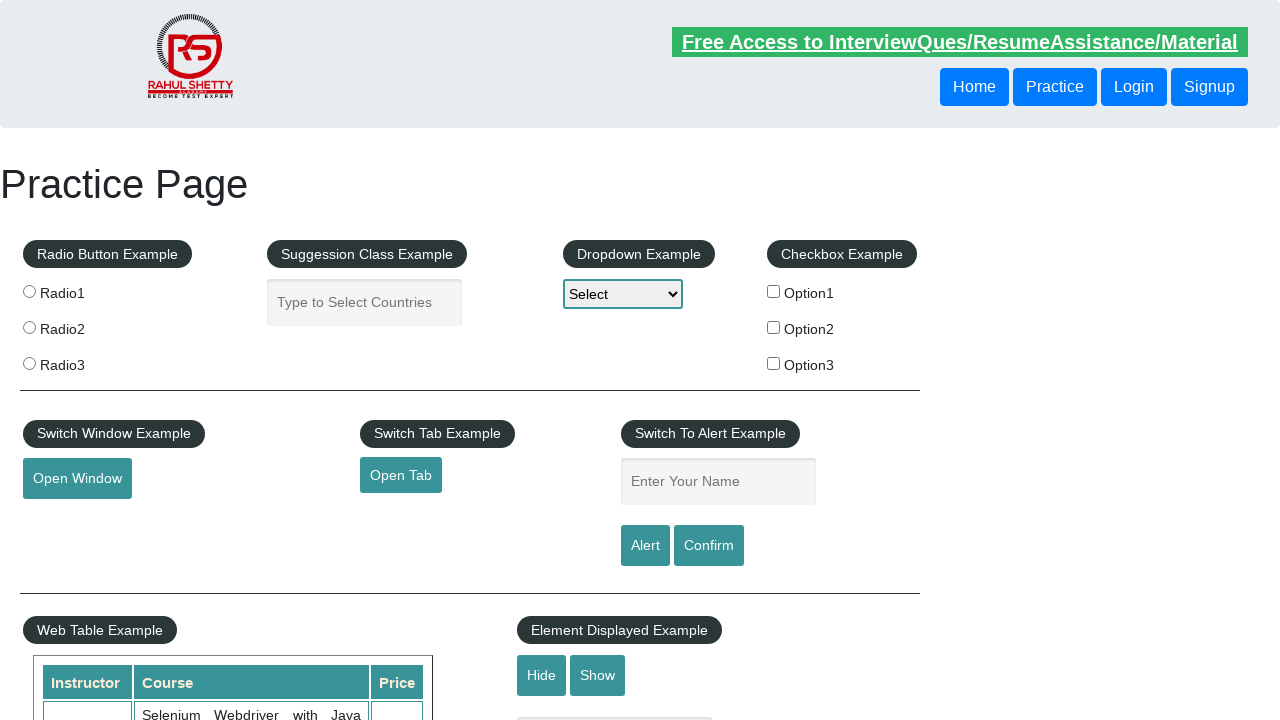

Verified page title is 'Practice Page' or contains 'Practice Page1'
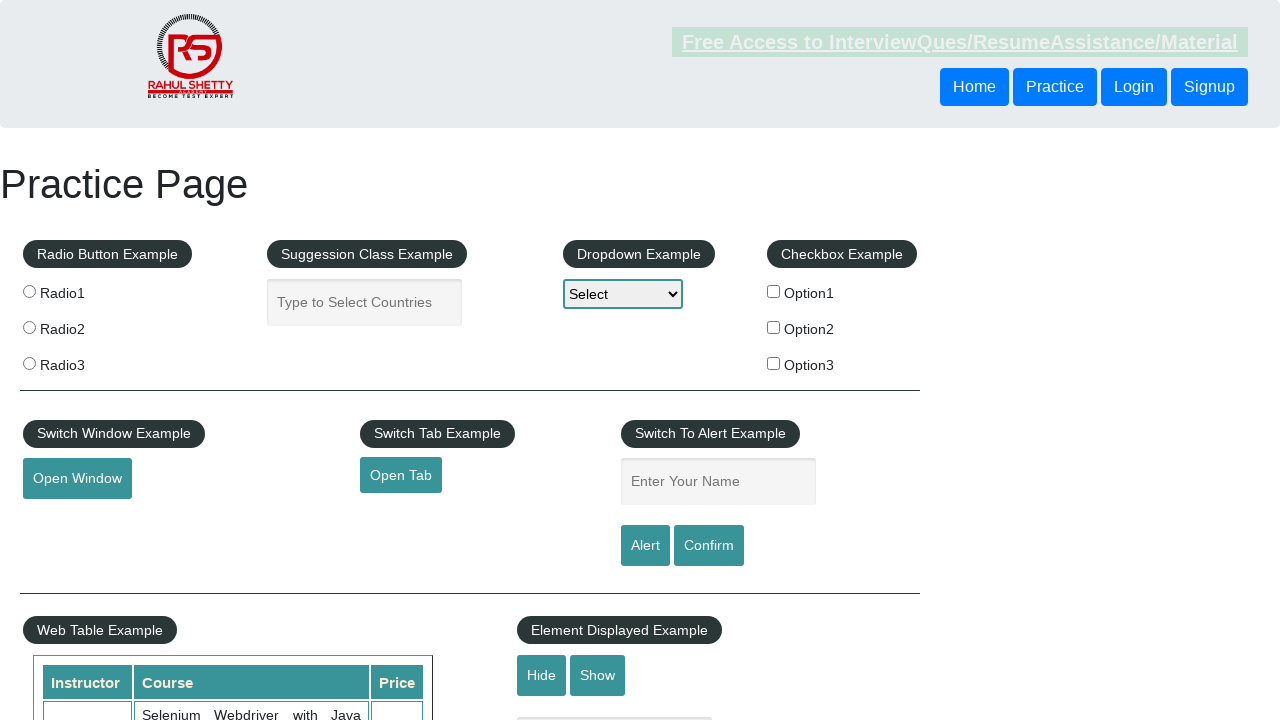

Verified page URL matches expected value: https://rahulshettyacademy.com/AutomationPractice/
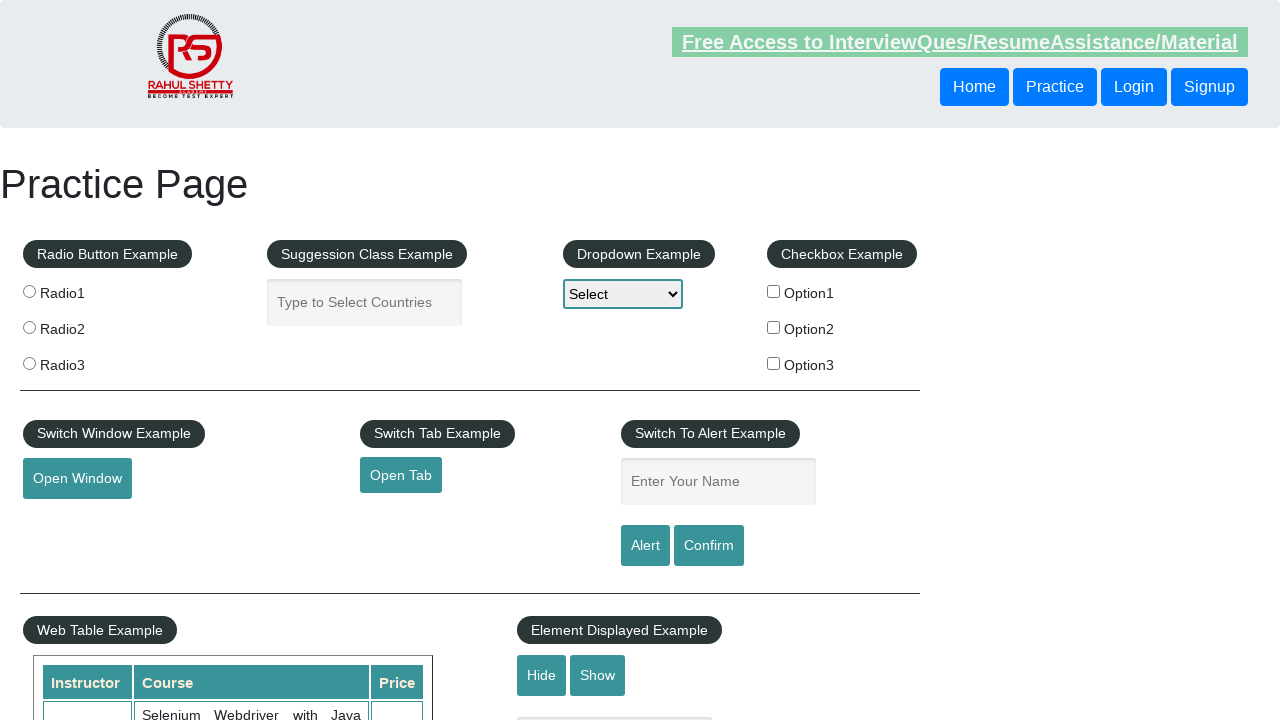

Waited 2000ms for page to fully load
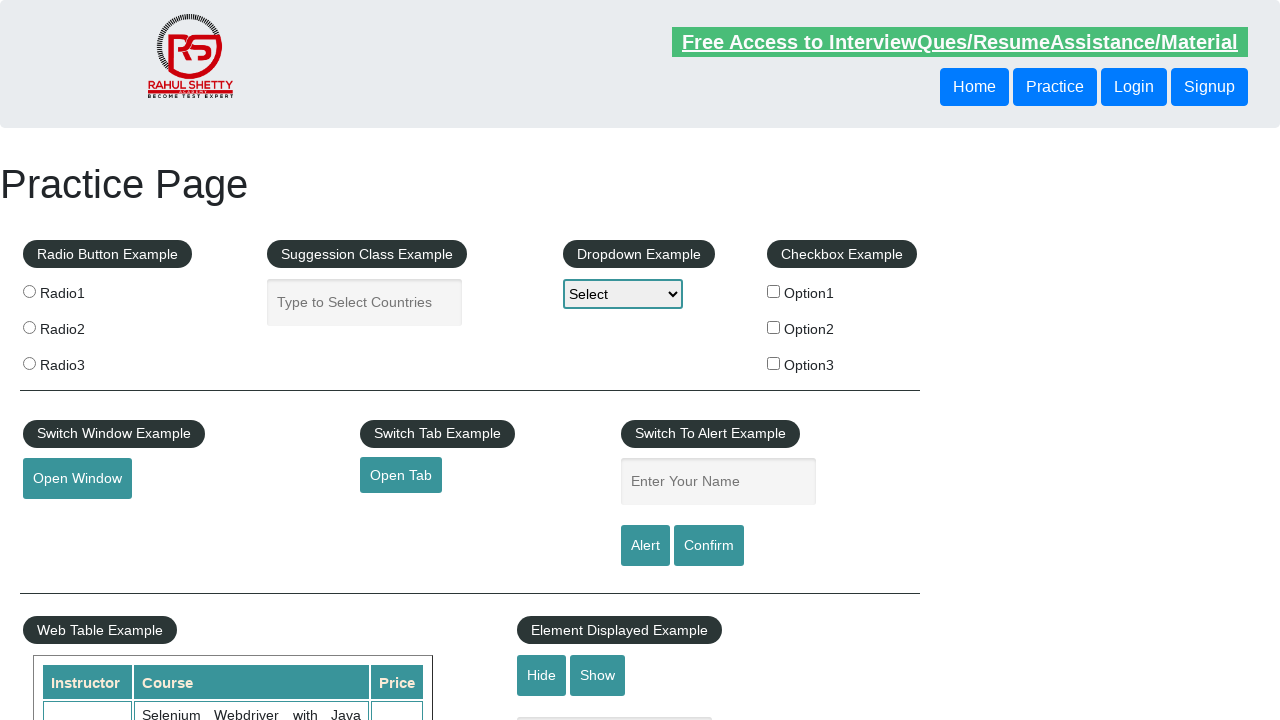

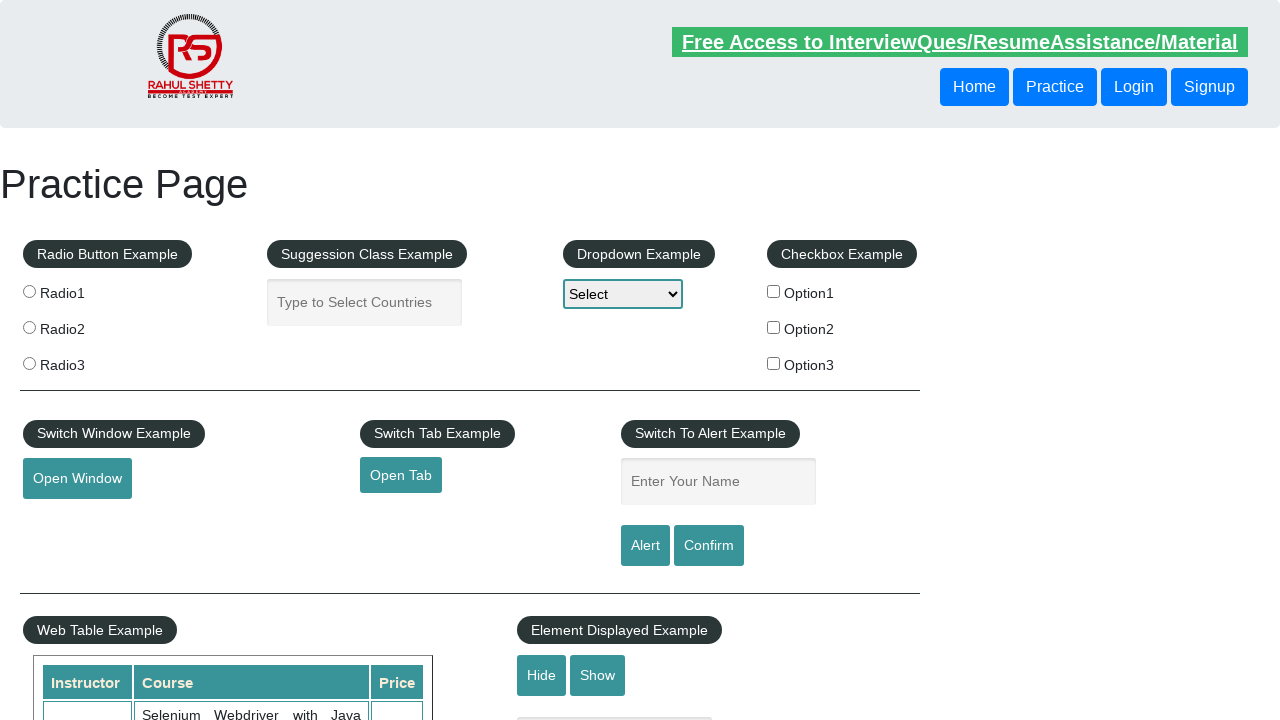